Tests division by zero error: any number divided by 0 displays error message

Starting URL: https://testsheepnz.github.io/BasicCalculator.html

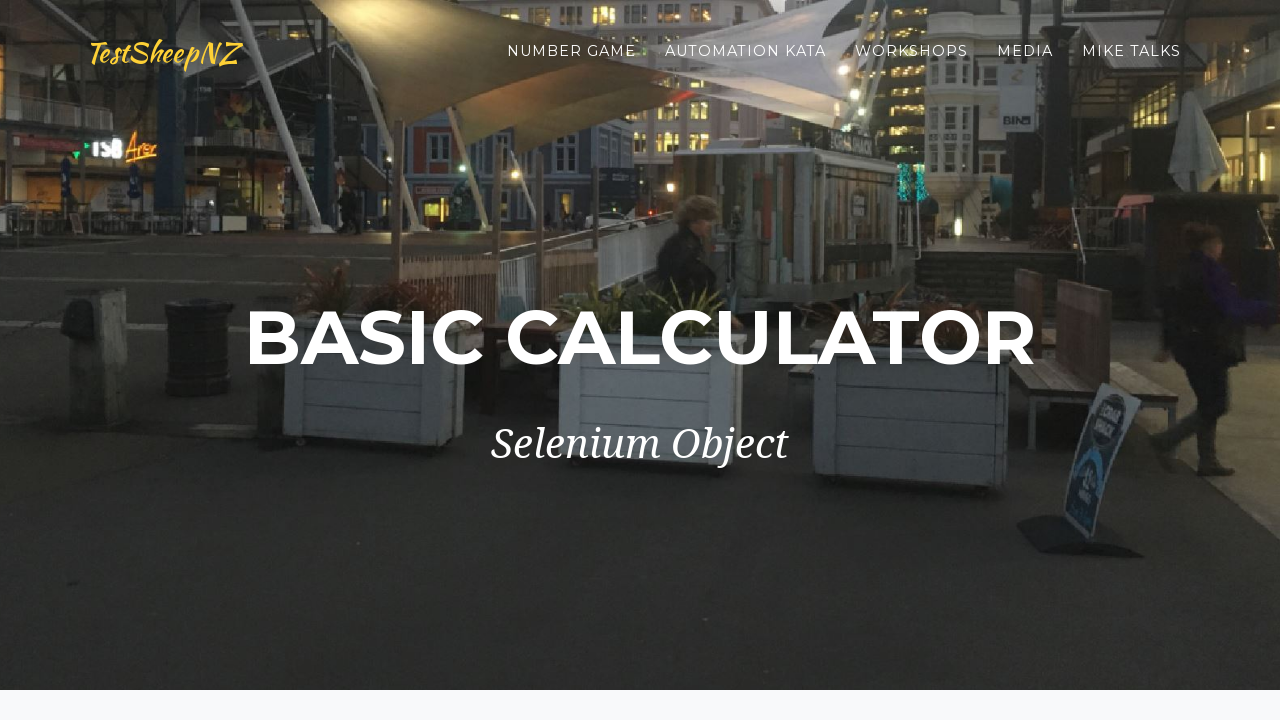

Entered 10 in the first number field on #number1Field
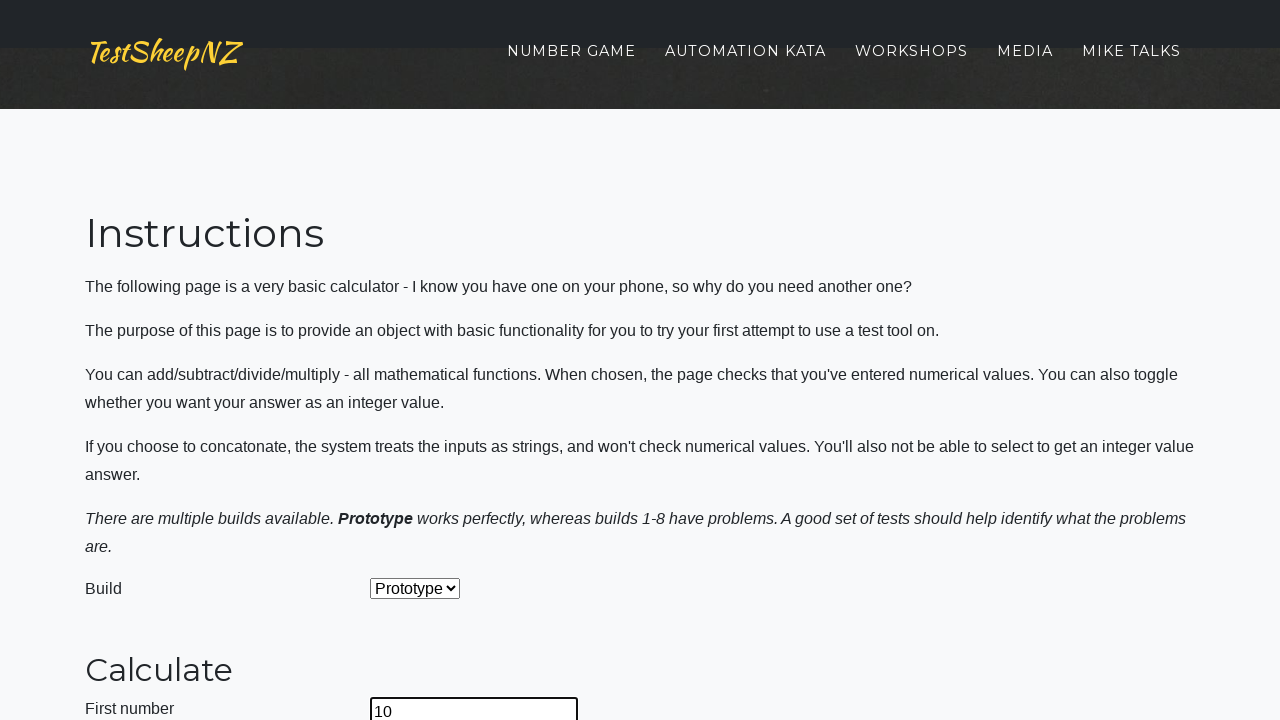

Entered 0 in the second number field on #number2Field
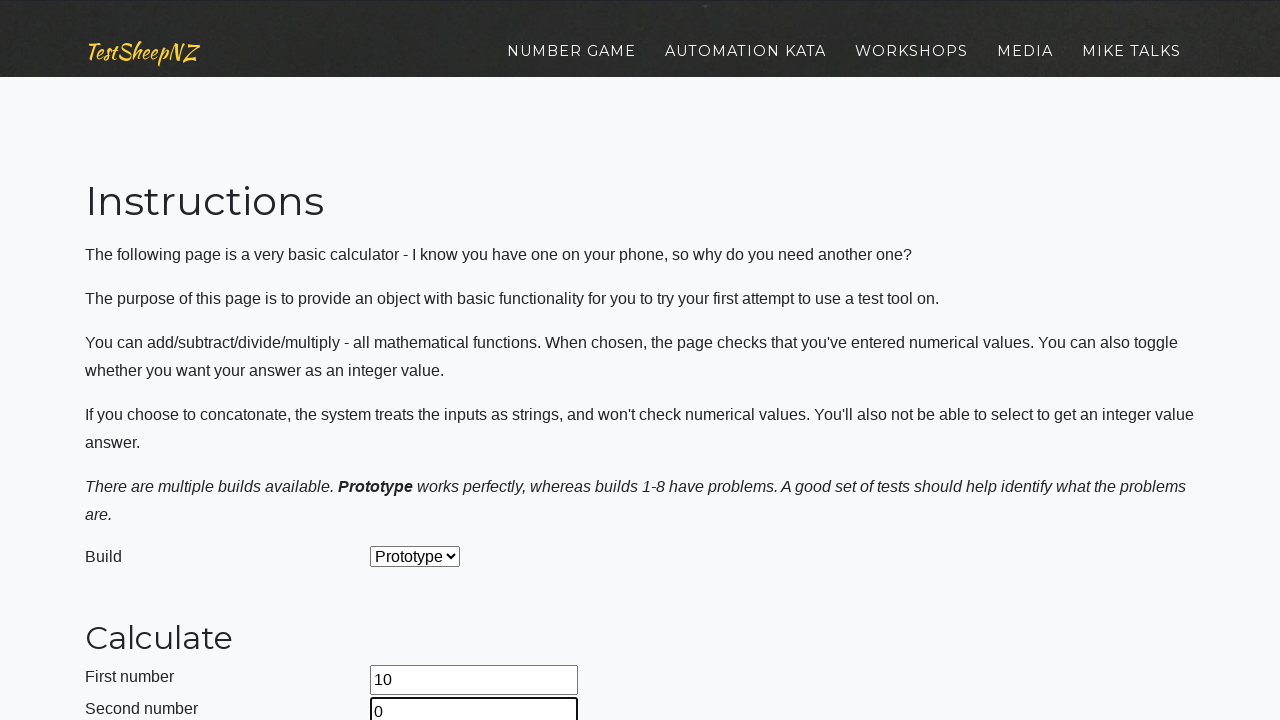

Clicked the operation dropdown menu at (426, 360) on #selectOperationDropdown
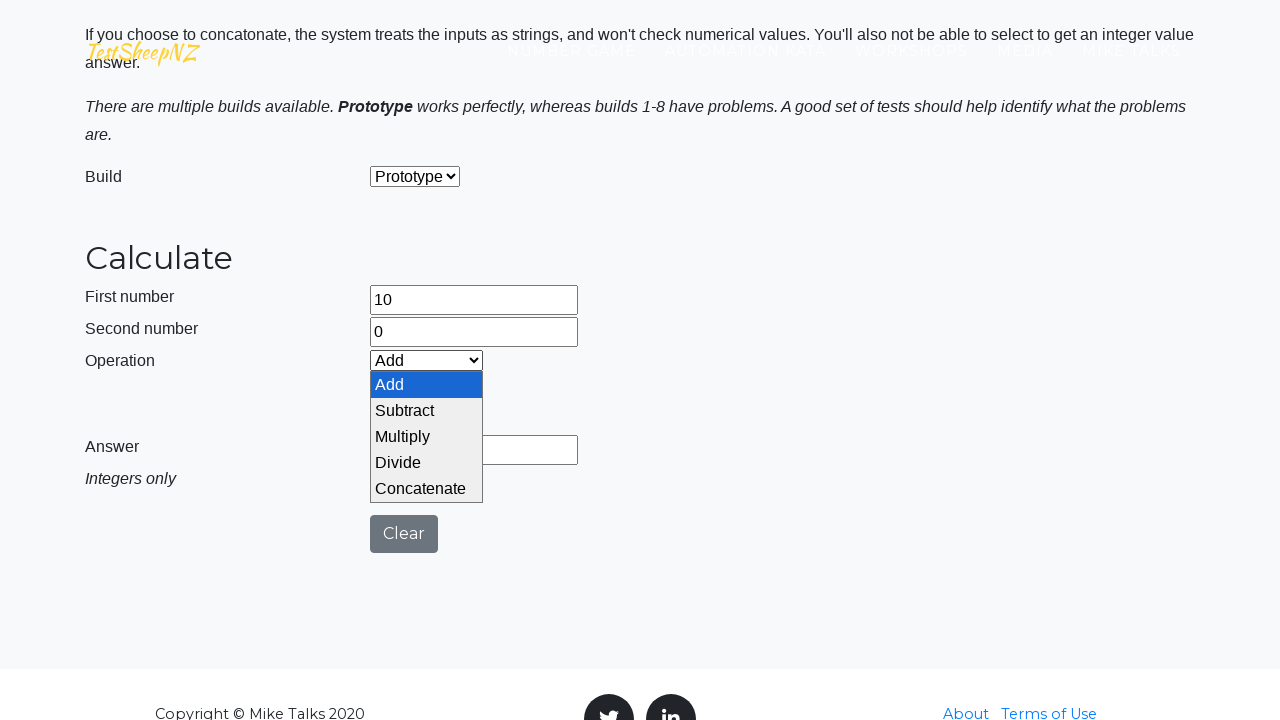

Selected Divide operation from dropdown on #selectOperationDropdown
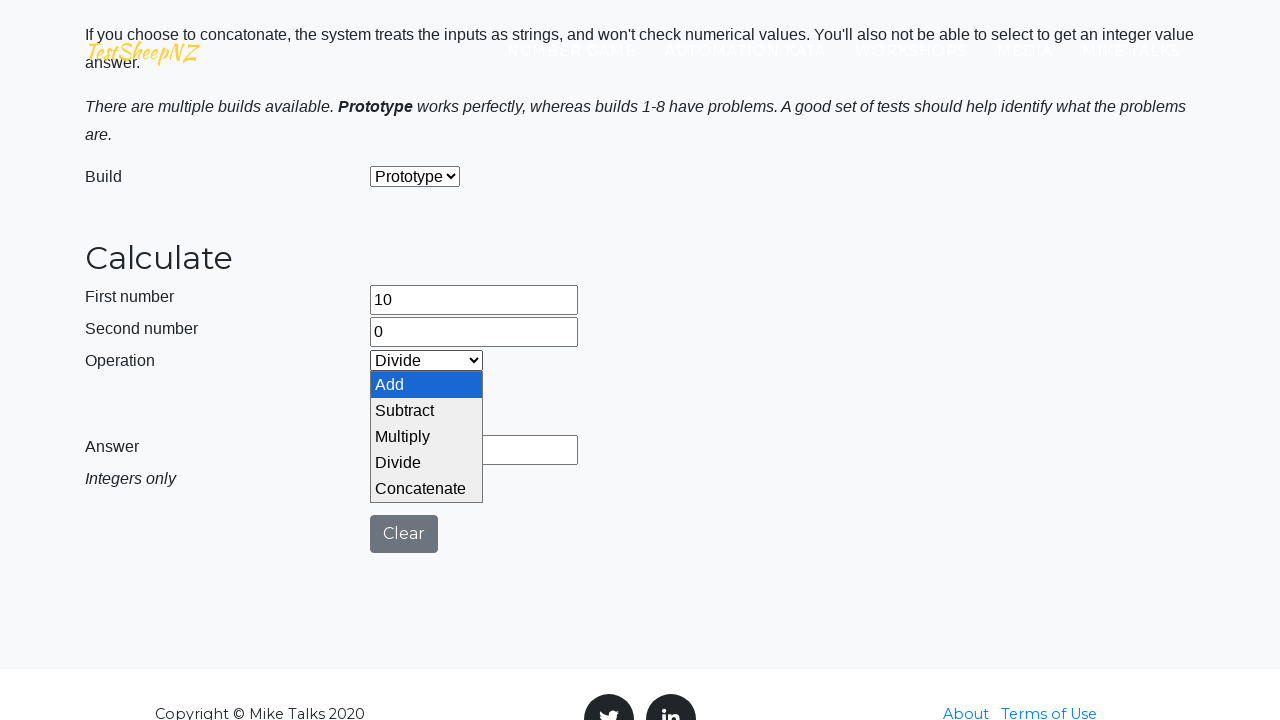

Clicked the calculate button at (422, 400) on #calculateButton
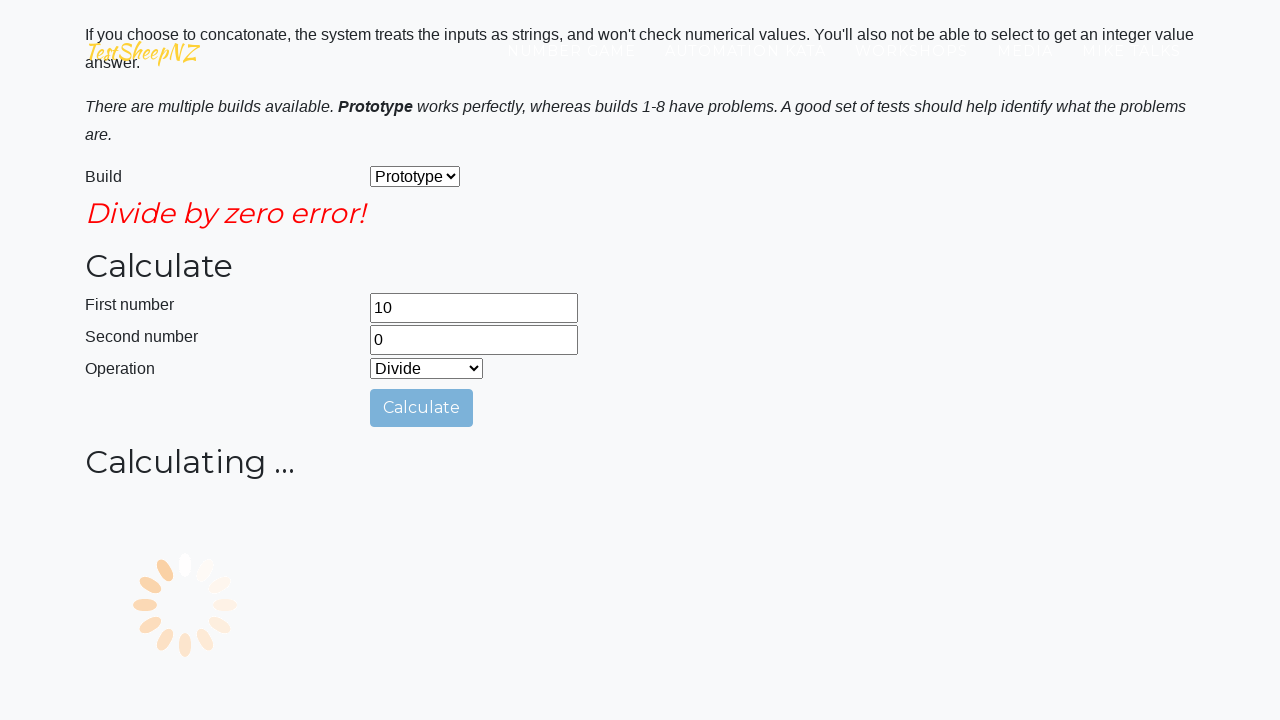

Division by zero error message appeared
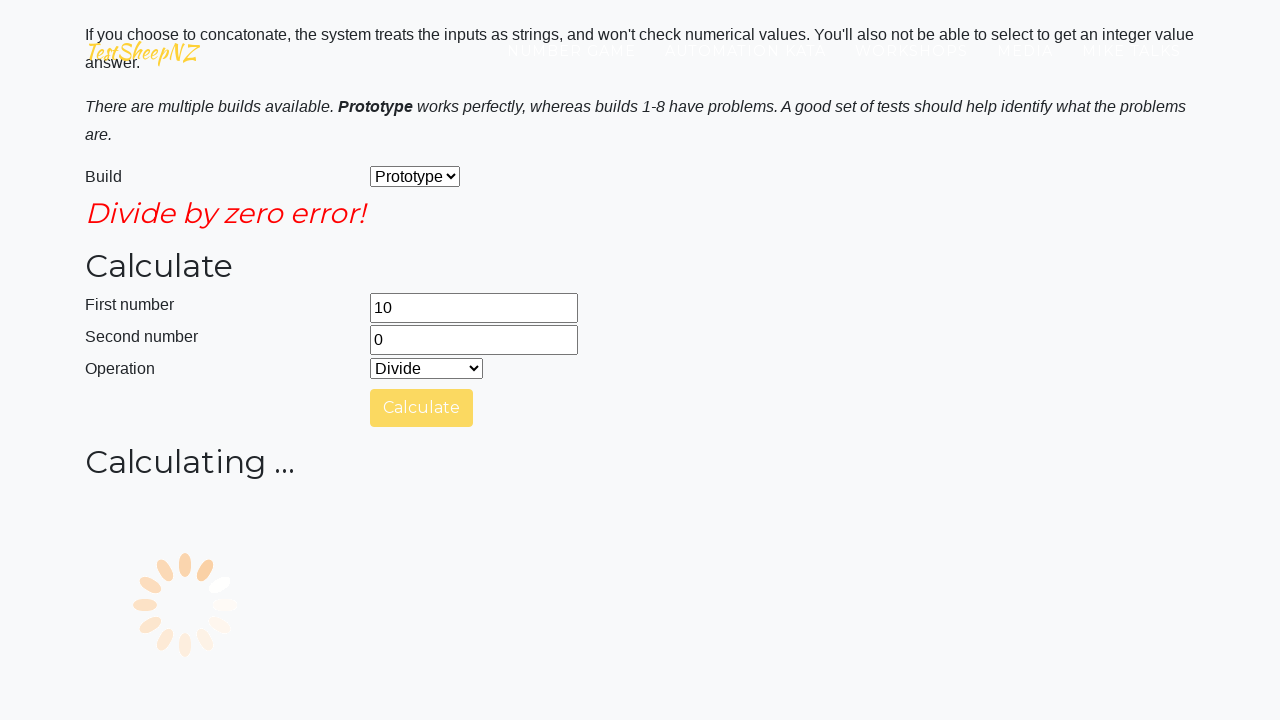

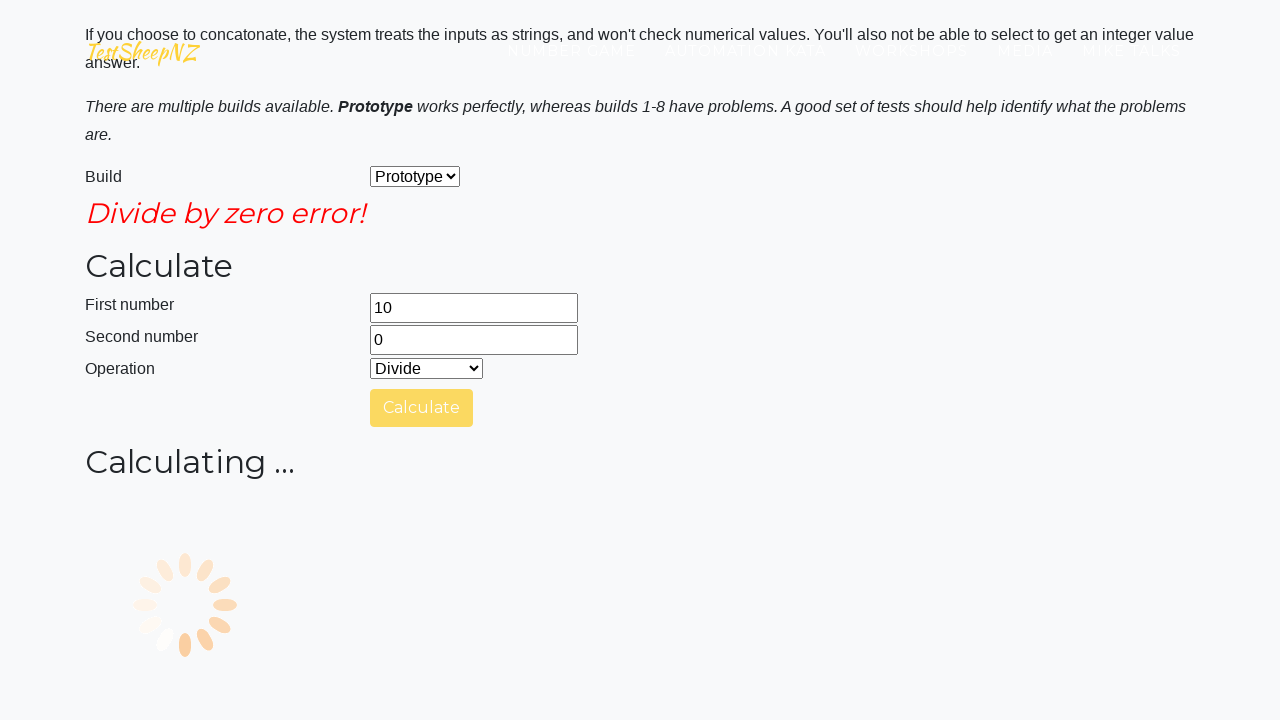